Tests browser navigation commands by navigating between two URLs, using back/forward navigation, and refreshing the page to verify navigation functionality works correctly.

Starting URL: https://demo.nopcommerce.com/

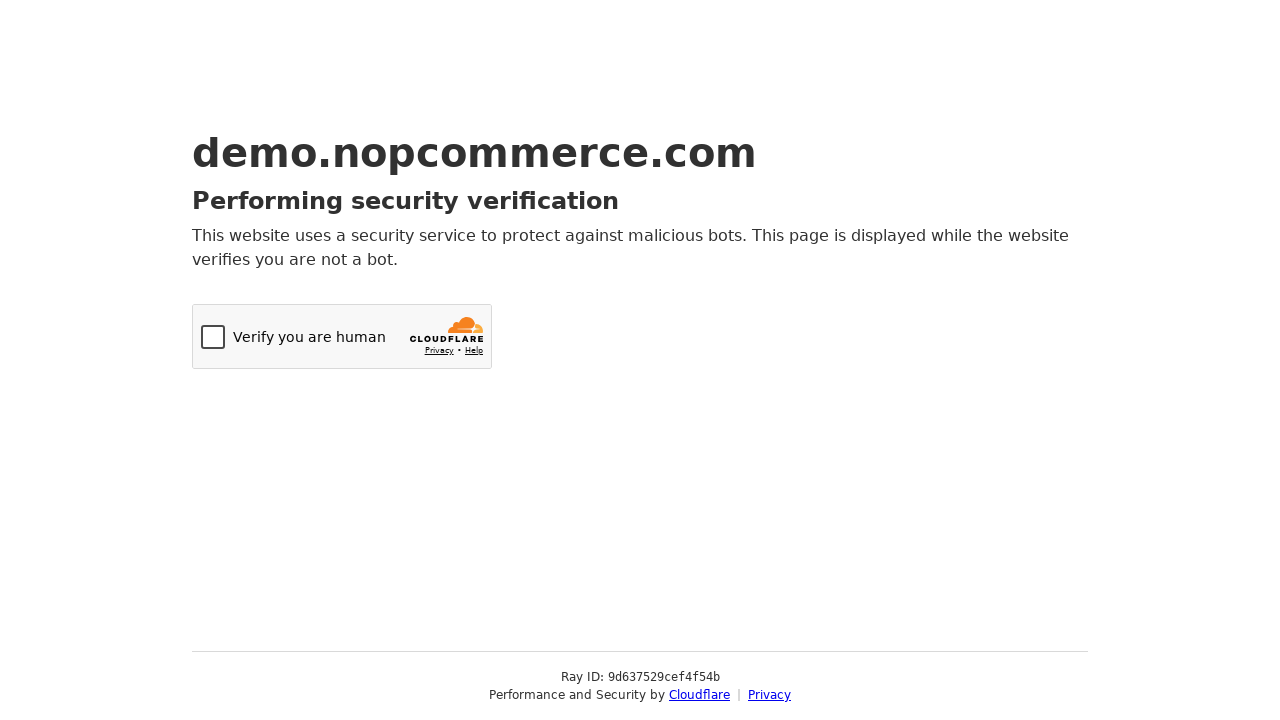

Navigated to starting URL https://demo.nopcommerce.com/
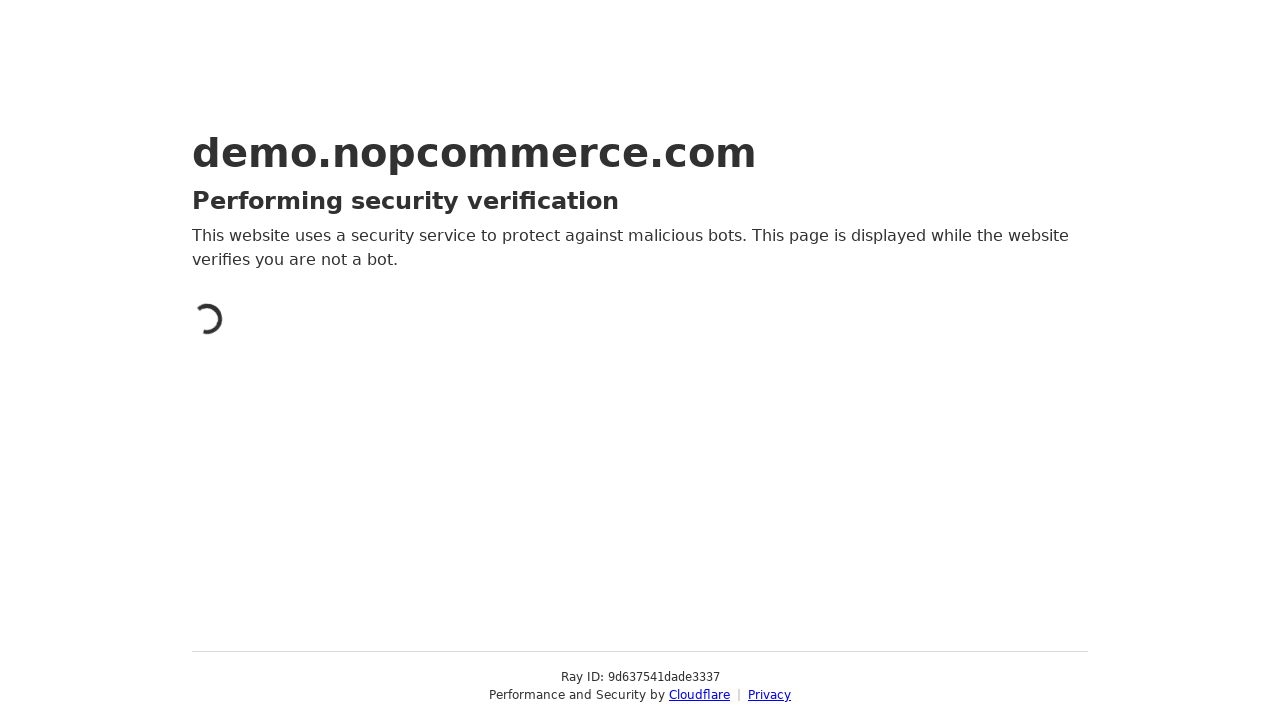

Navigated to second URL https://opensource-demo.orangehrmlive.com/web/index.php/auth/login
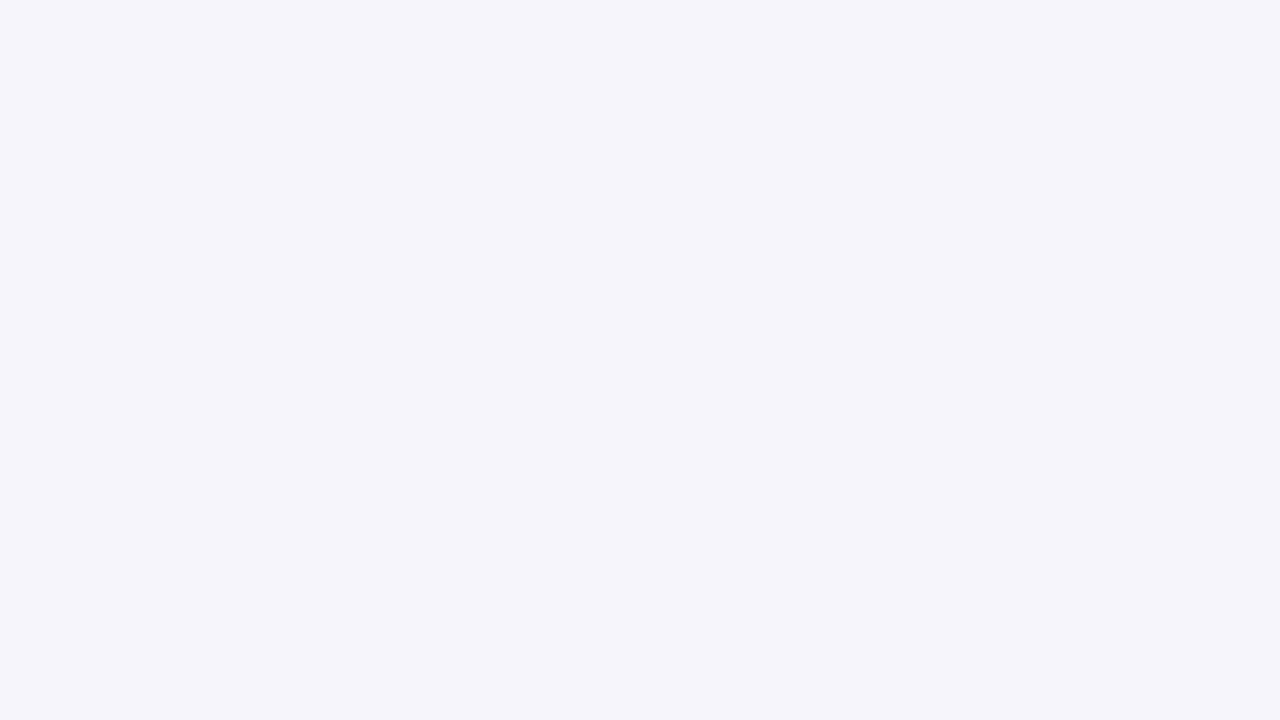

Navigated back to previous page using back navigation
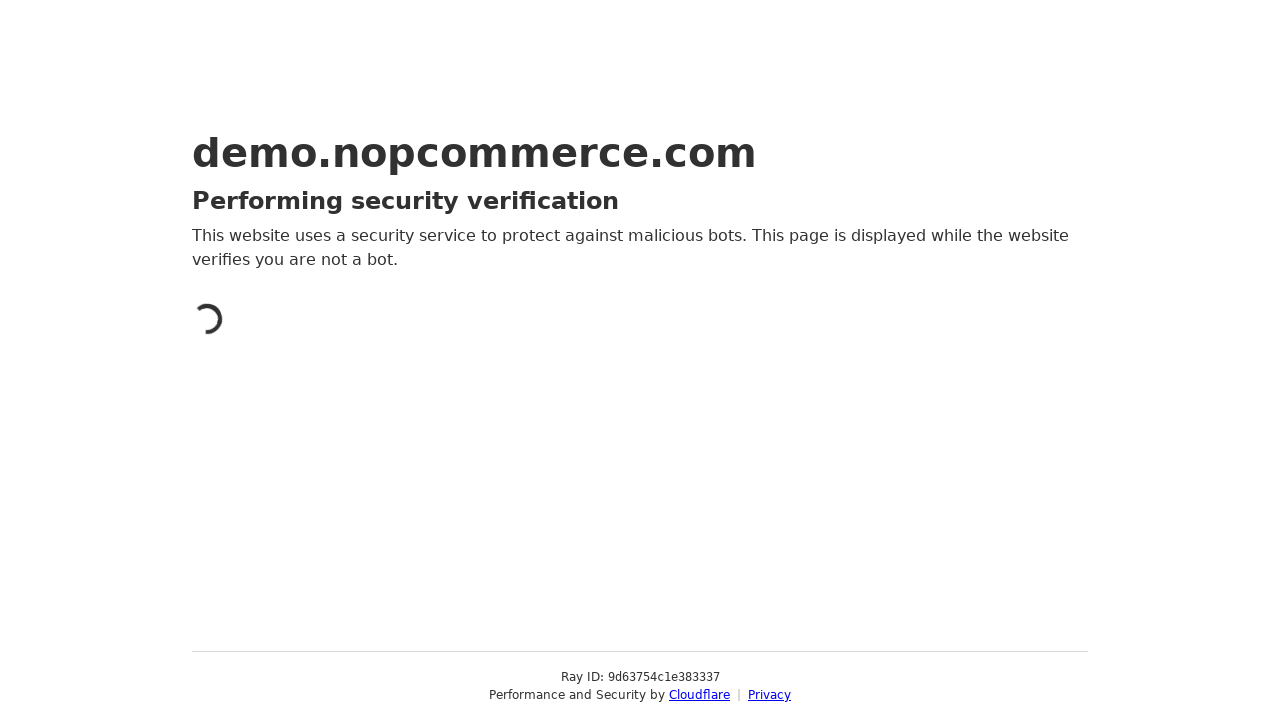

Retrieved current URL: https://demo.nopcommerce.com/
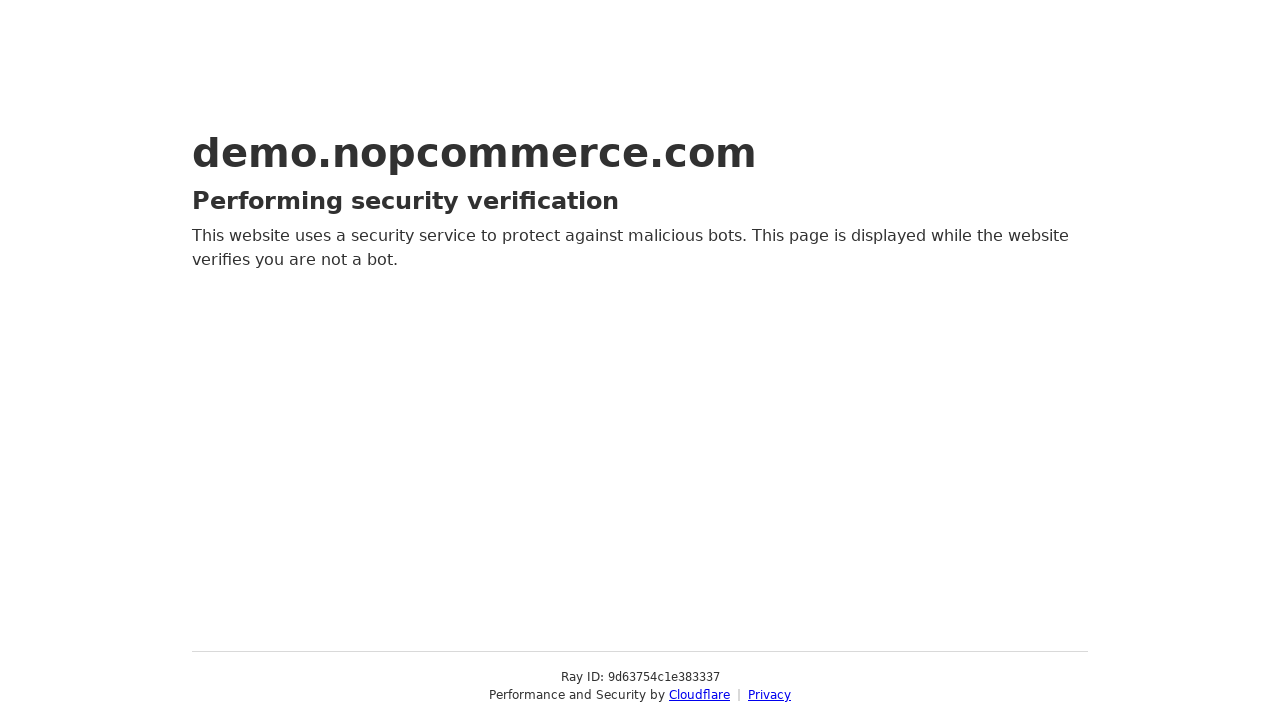

Navigated forward to second URL using forward navigation
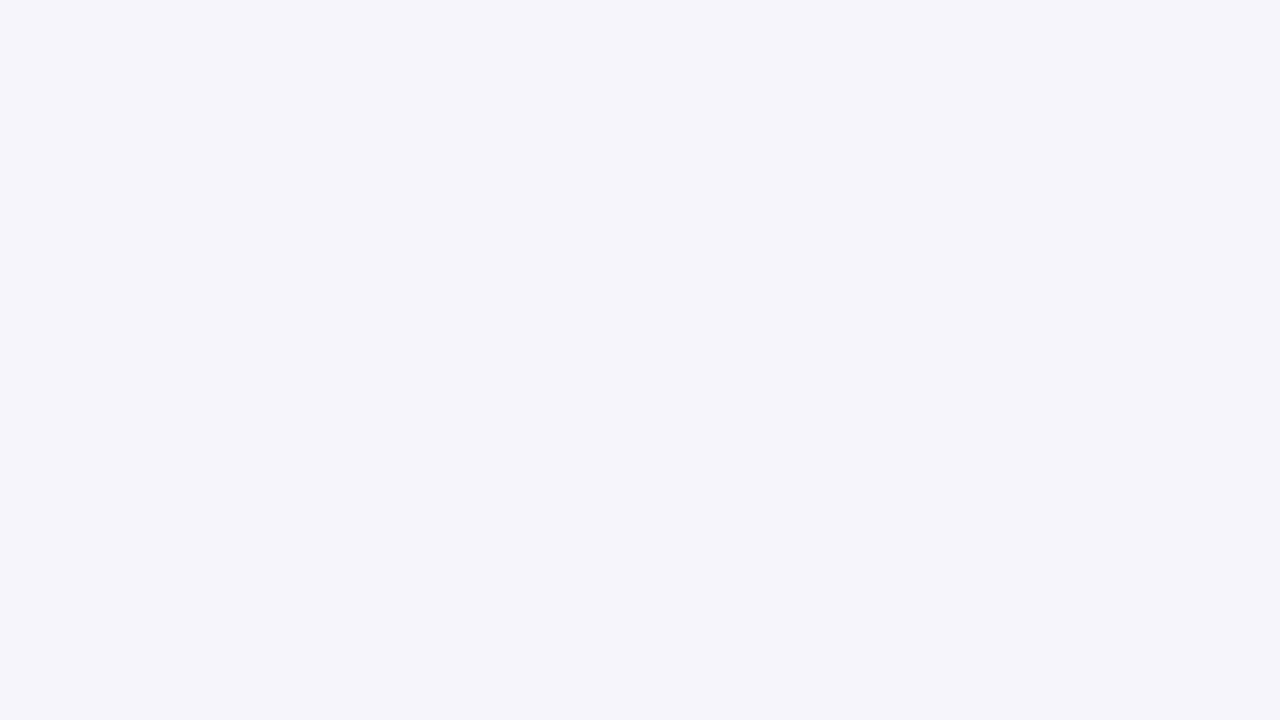

Retrieved current URL: https://opensource-demo.orangehrmlive.com/web/index.php/auth/login
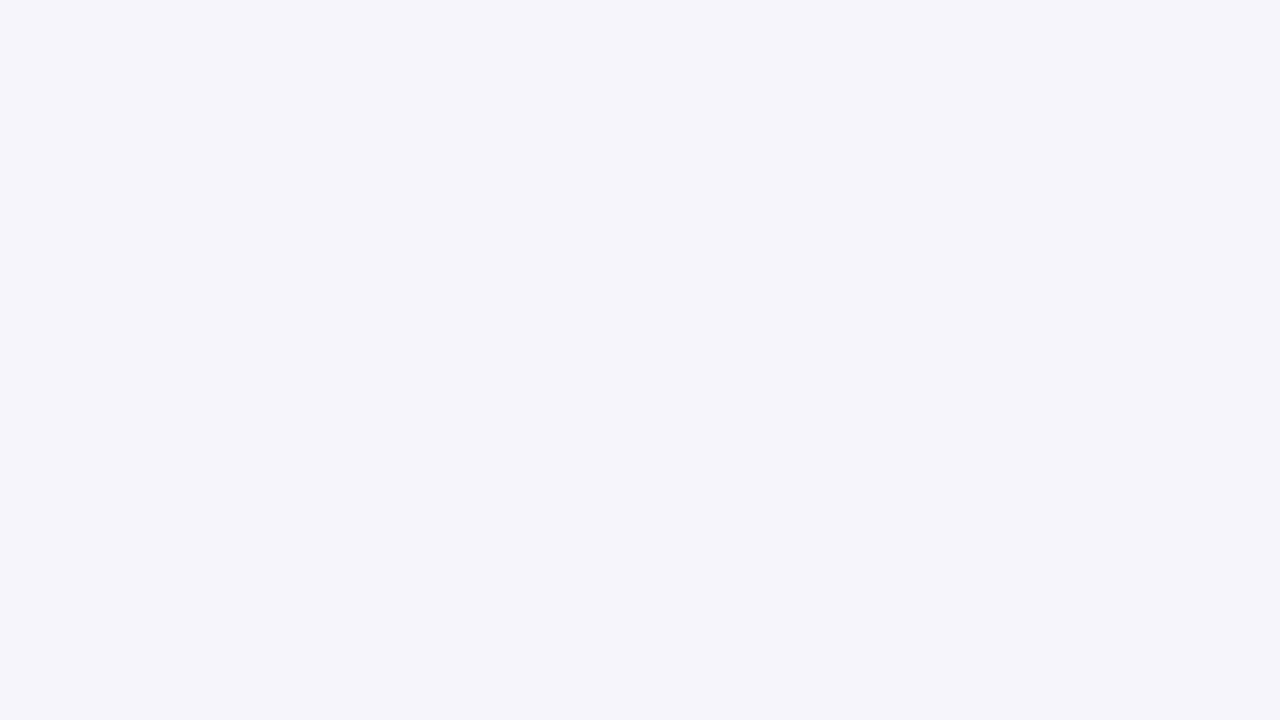

Refreshed the current page
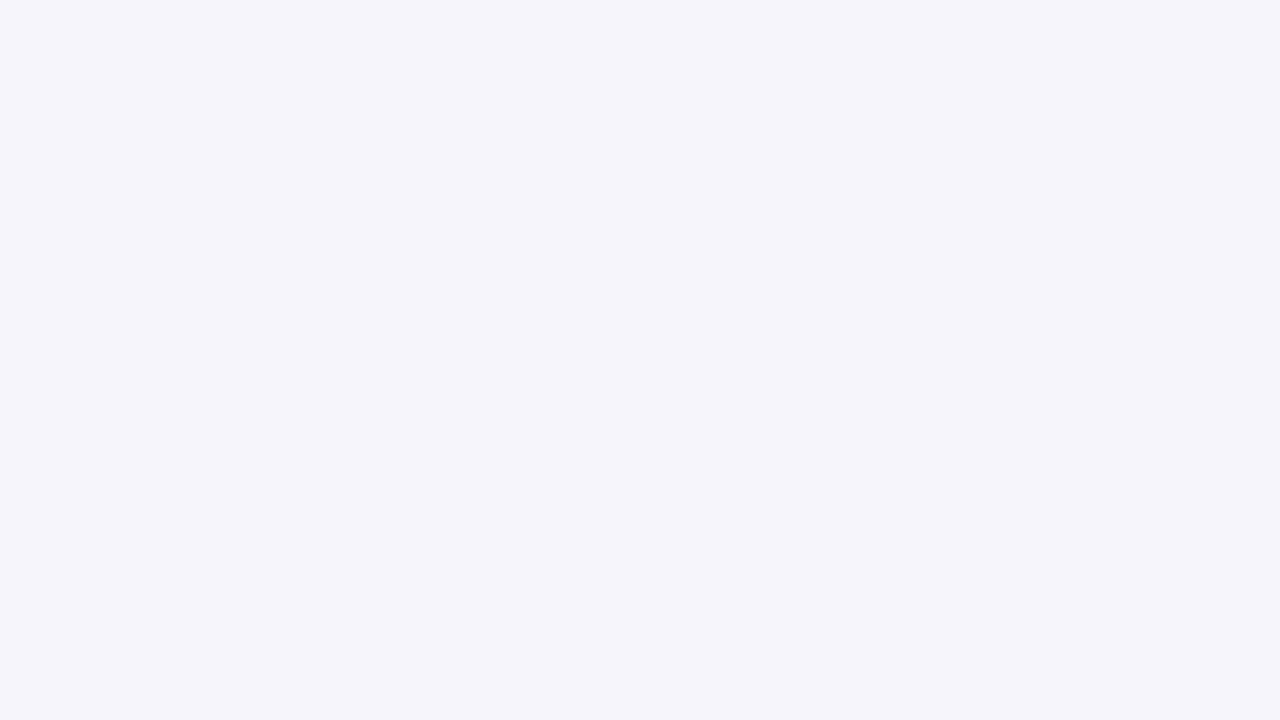

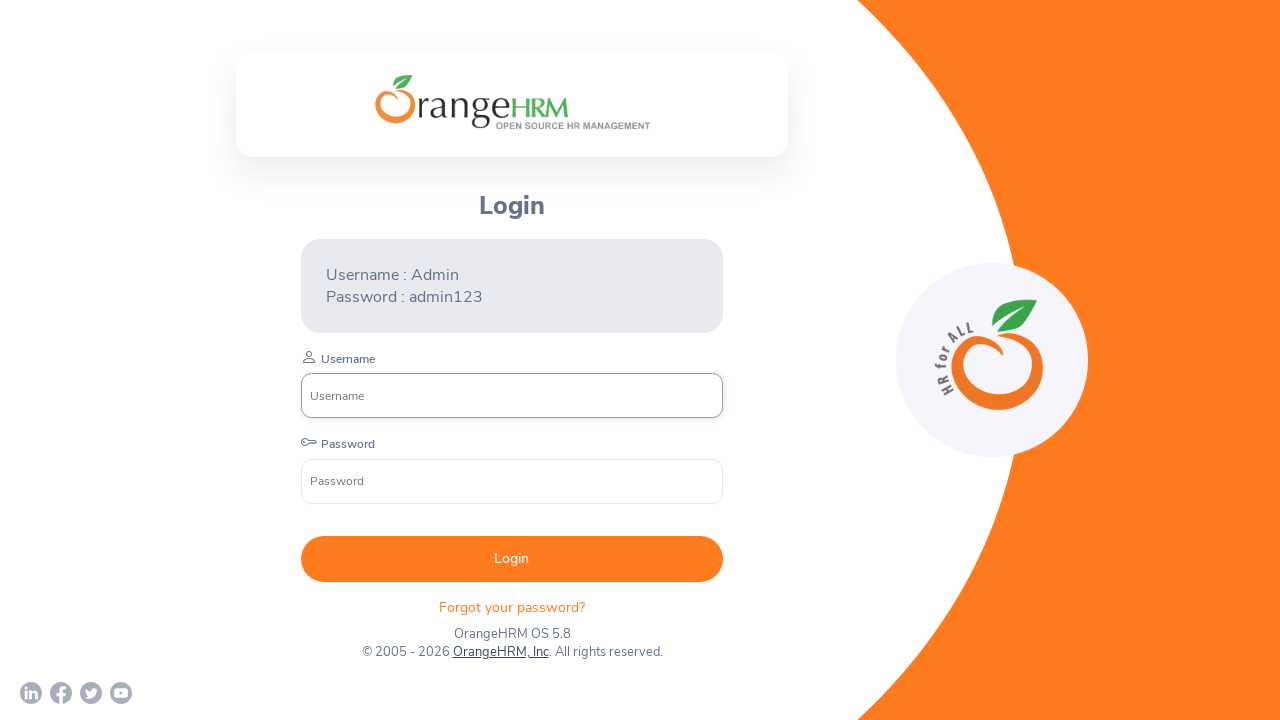